Tests checkbox interactions by checking if a checkbox is selected and clicking it if not

Starting URL: https://the-internet.herokuapp.com/checkboxes

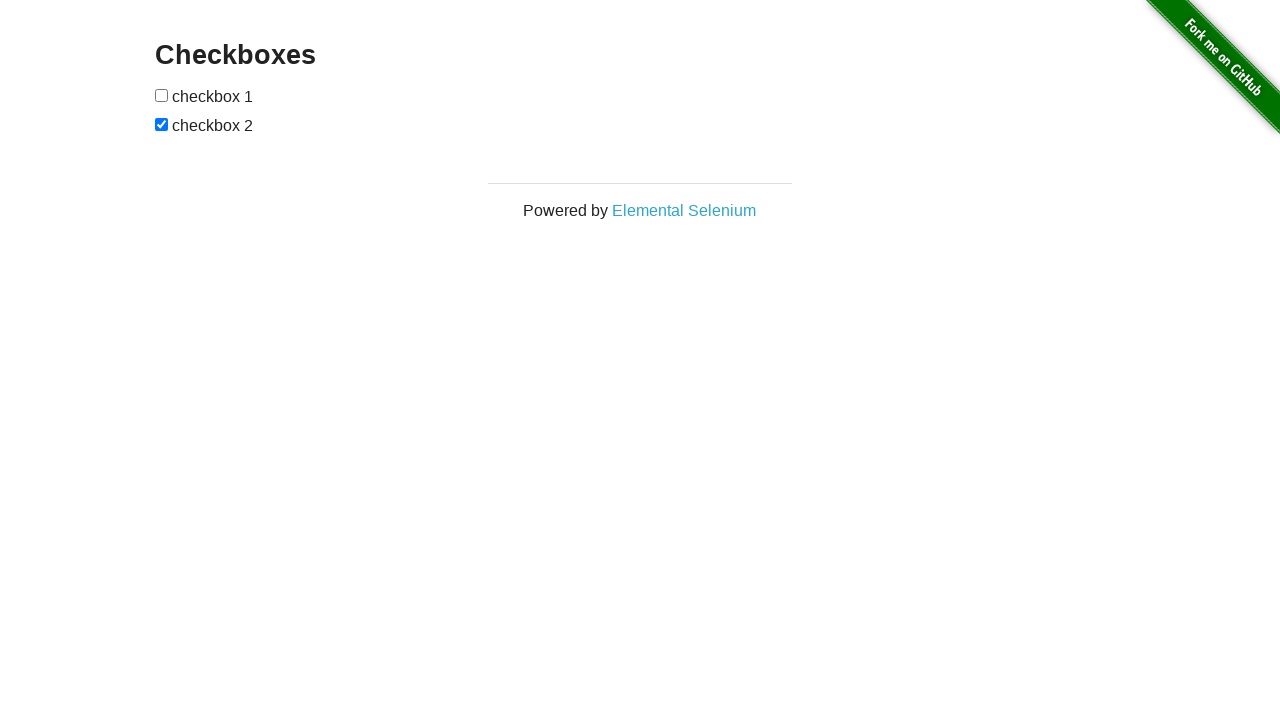

Located the first checkbox on the page
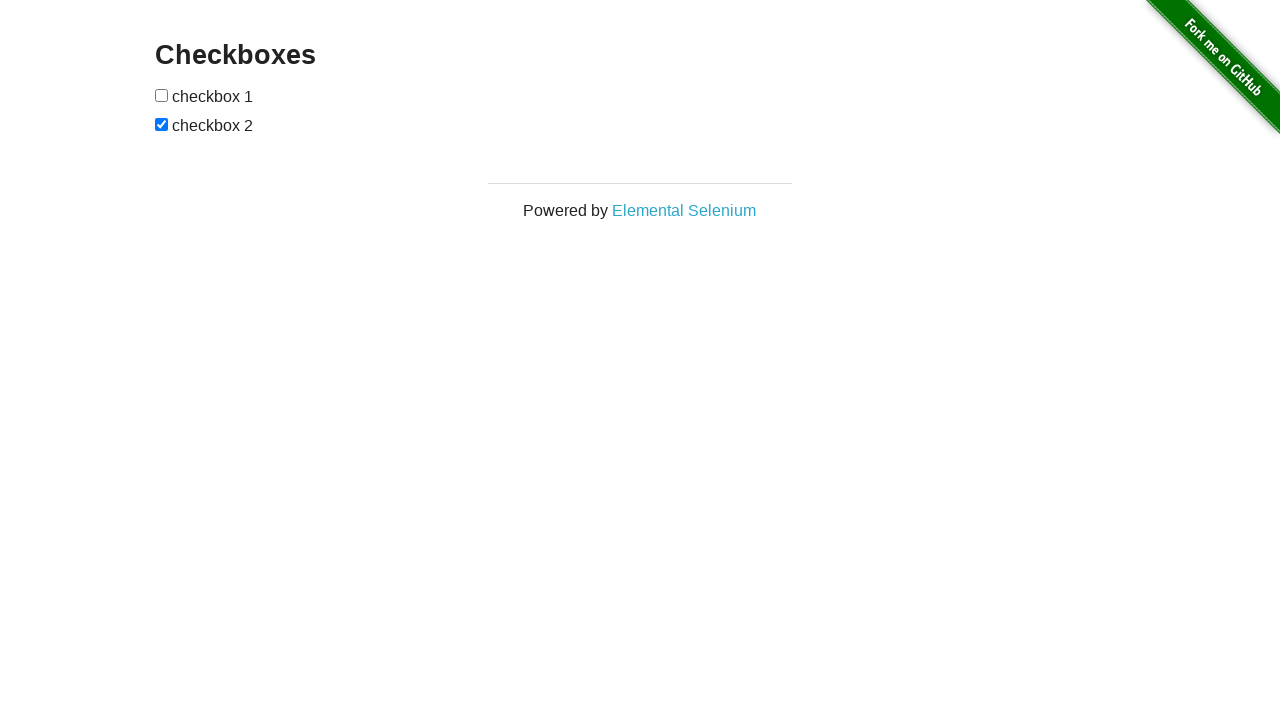

Checked checkbox state - it is not selected
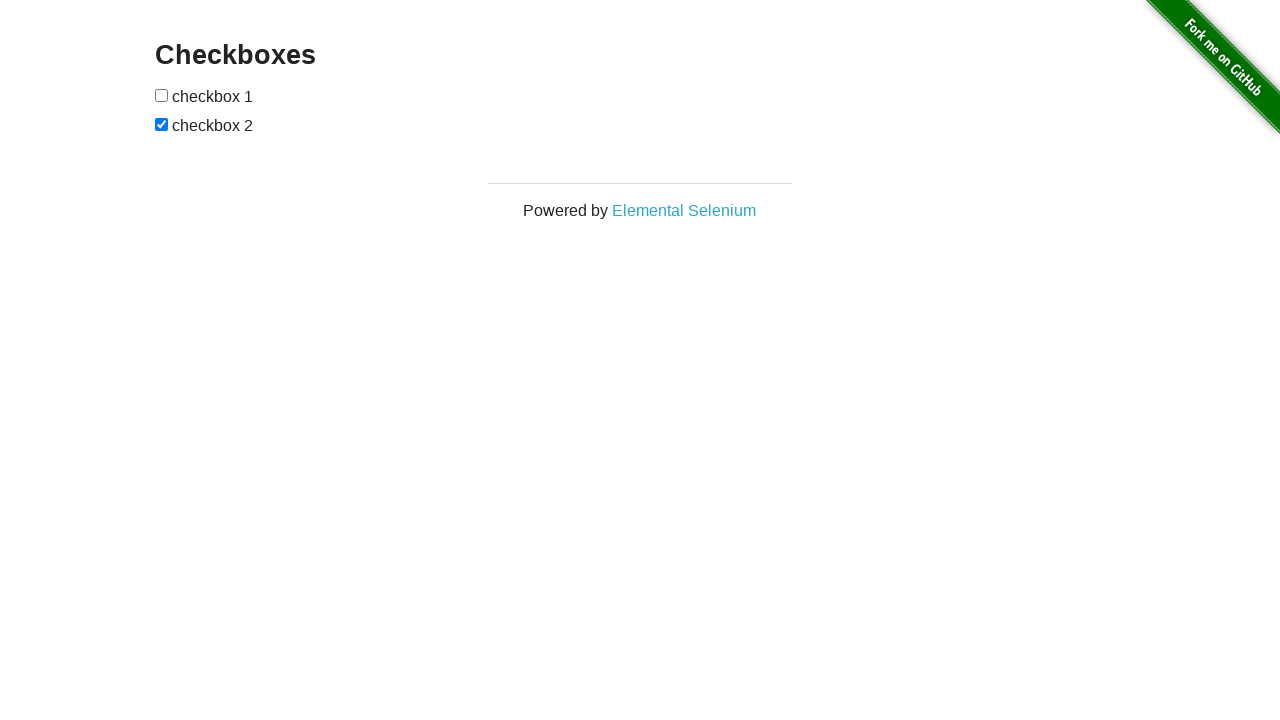

Clicked the checkbox to select it at (162, 95) on input[type='checkbox'] >> nth=0
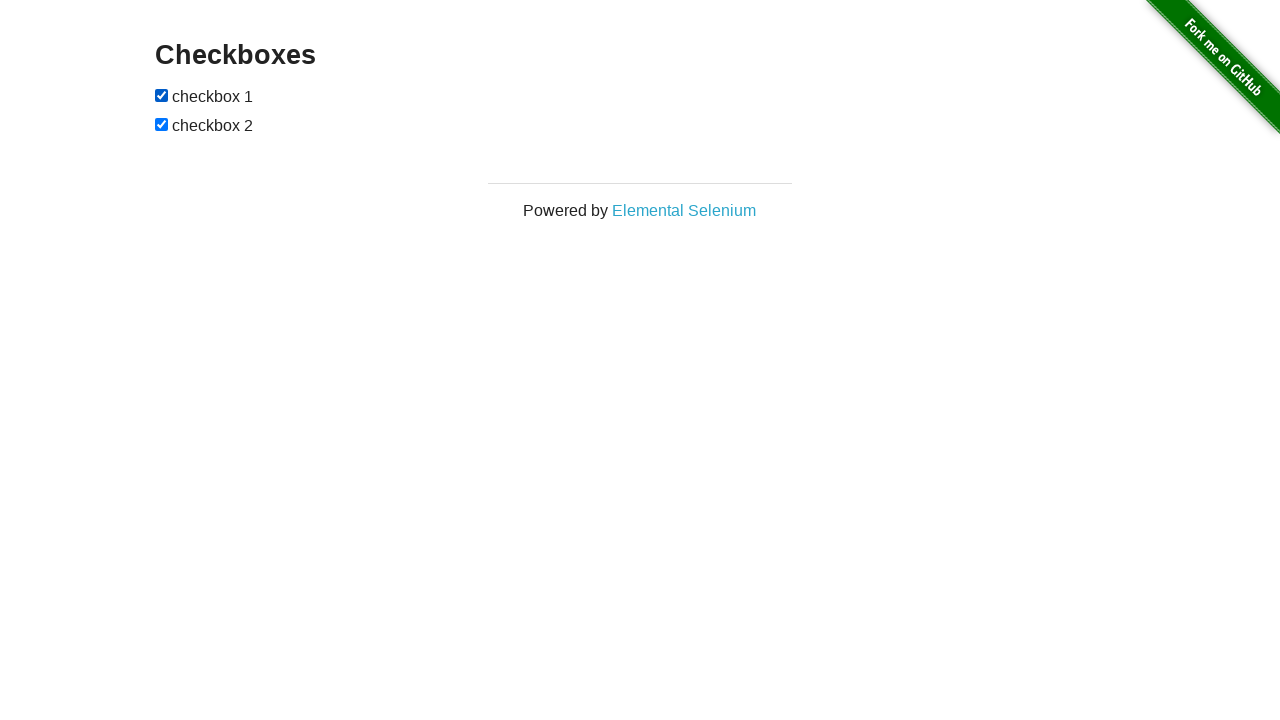

Waited 1 second to observe the checkbox interaction result
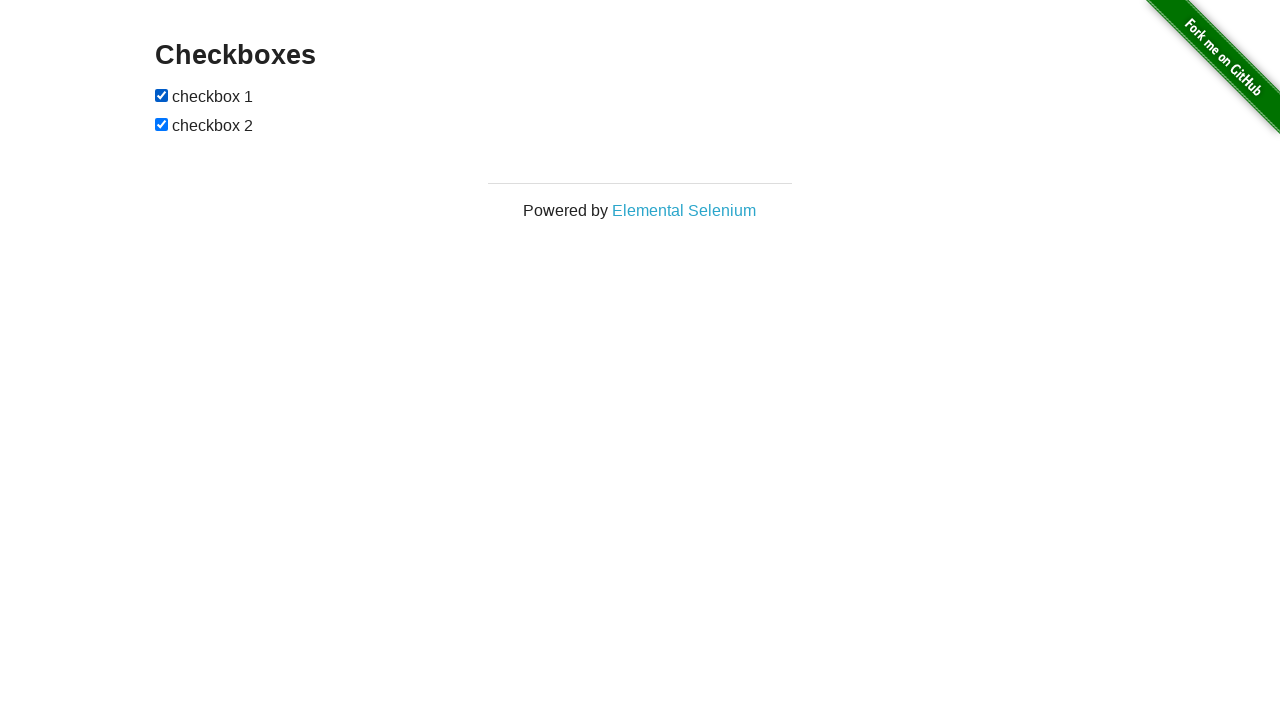

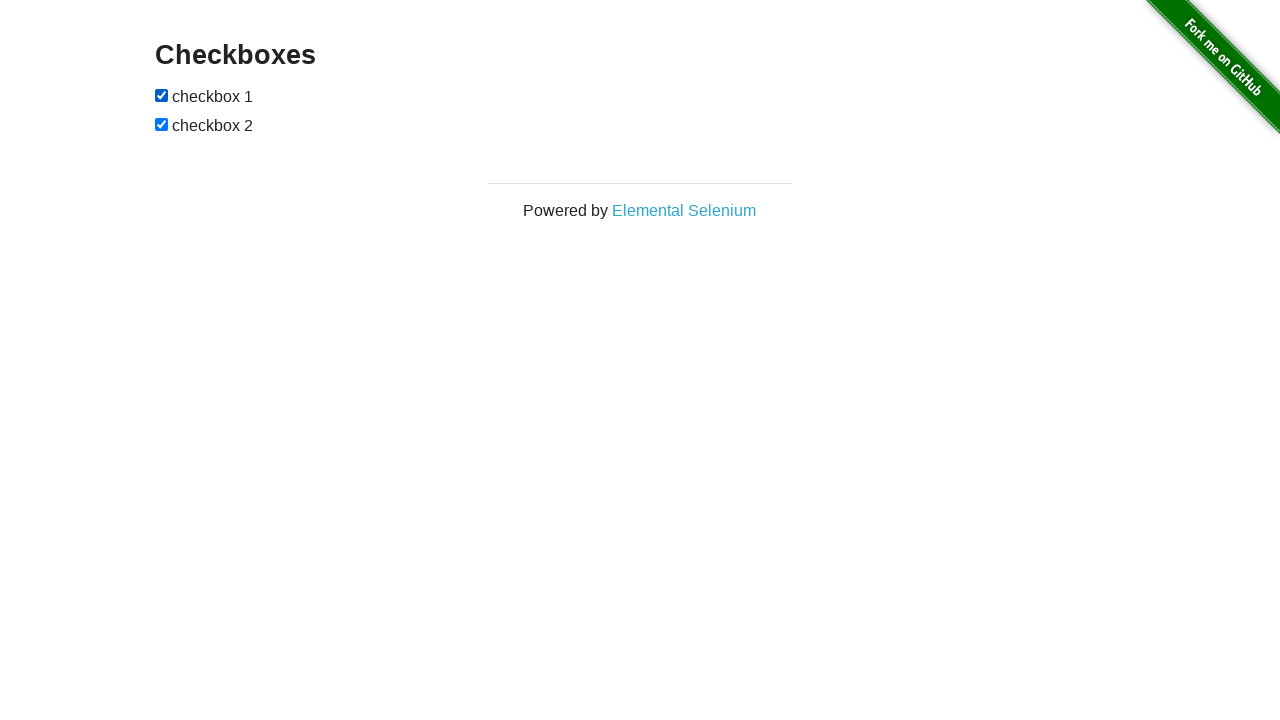